Tests that dynamic content changes on page reload by comparing content before and after reload.

Starting URL: https://the-internet.herokuapp.com/dynamic_content

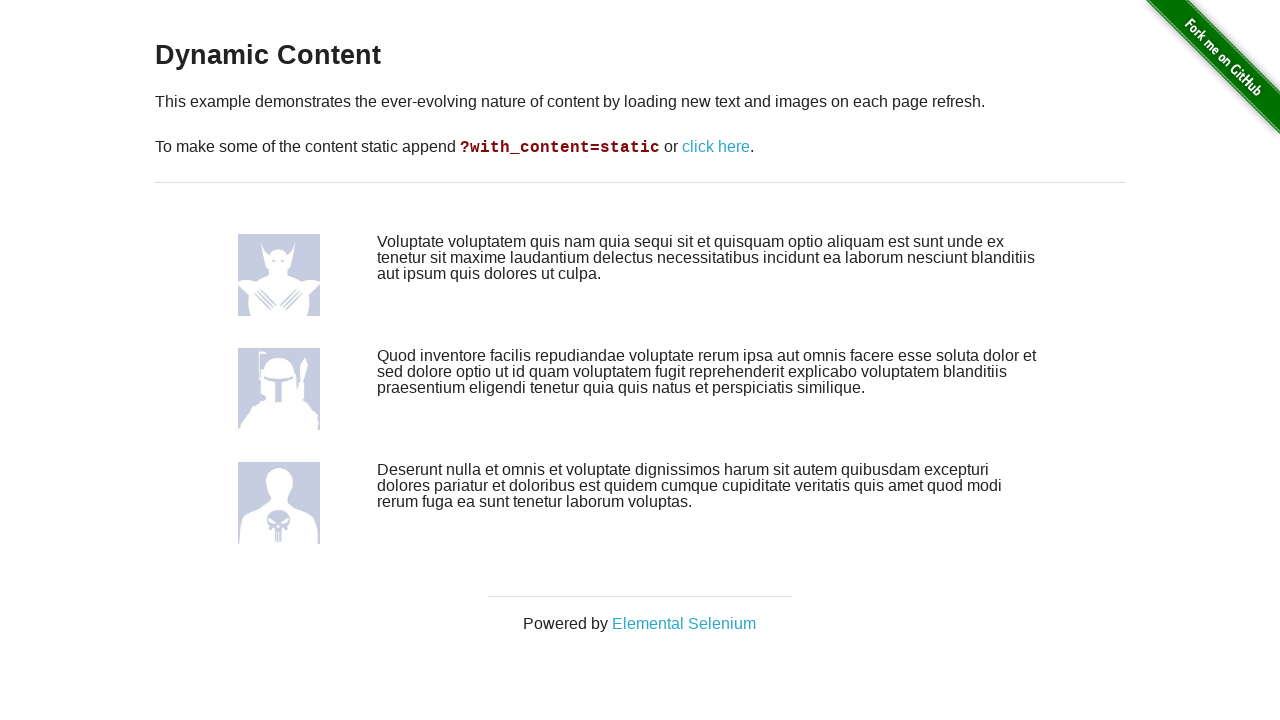

Initial dynamic content loaded
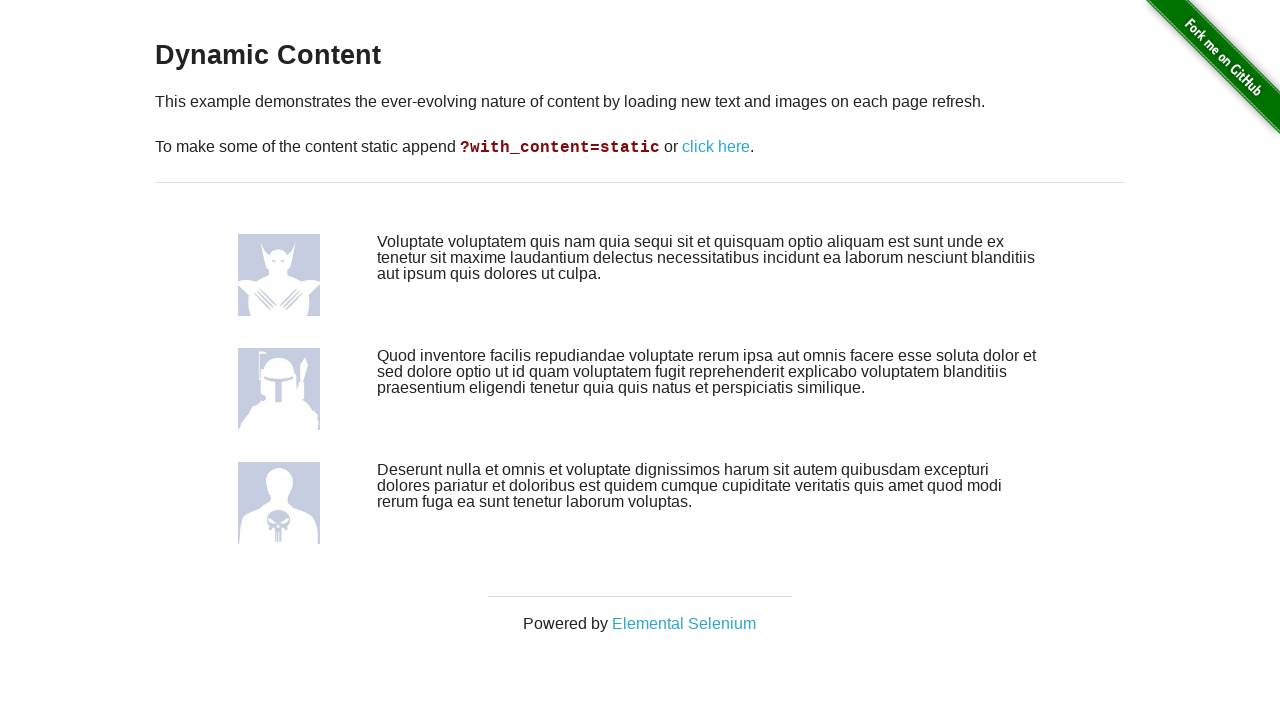

Page reloaded to trigger content change
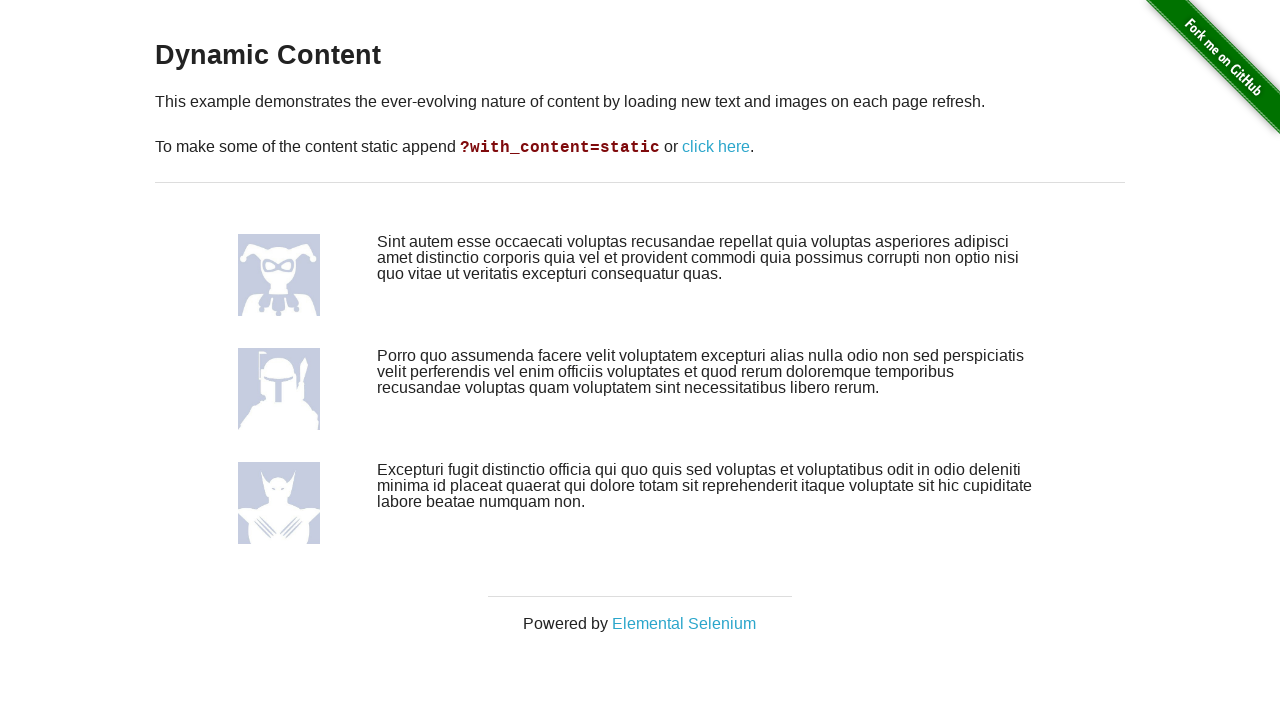

Dynamic content reloaded after page refresh
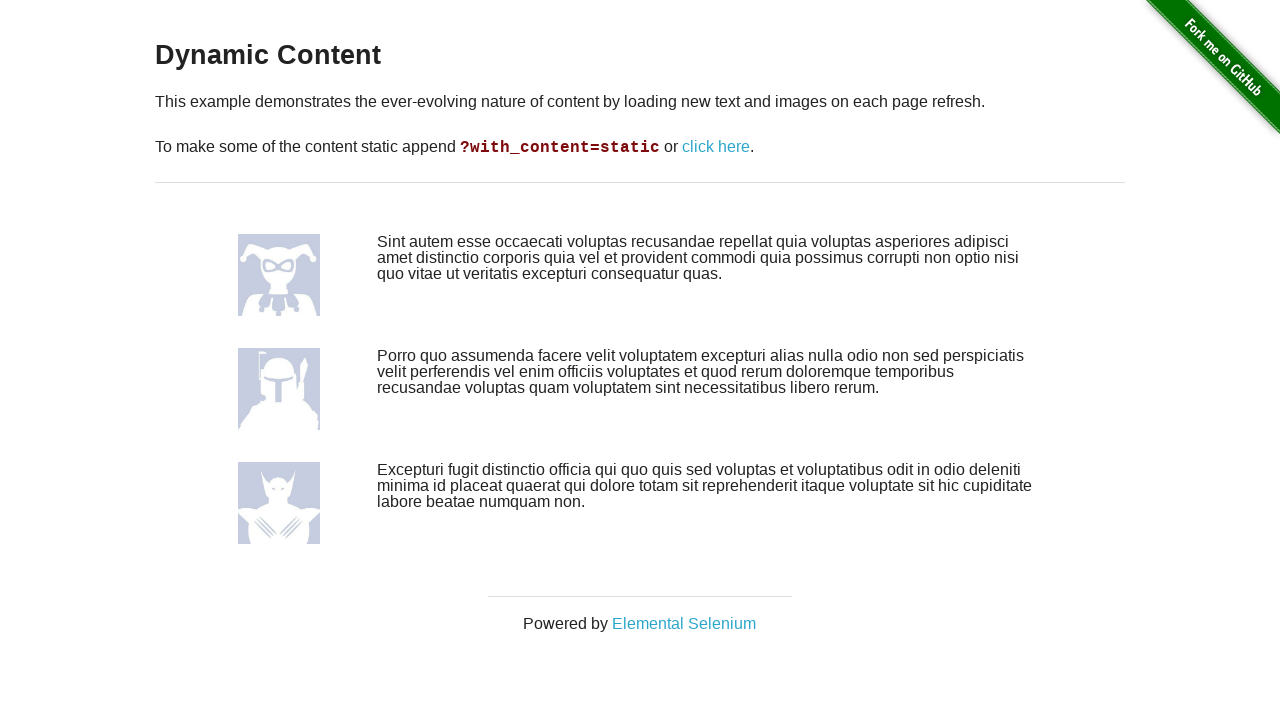

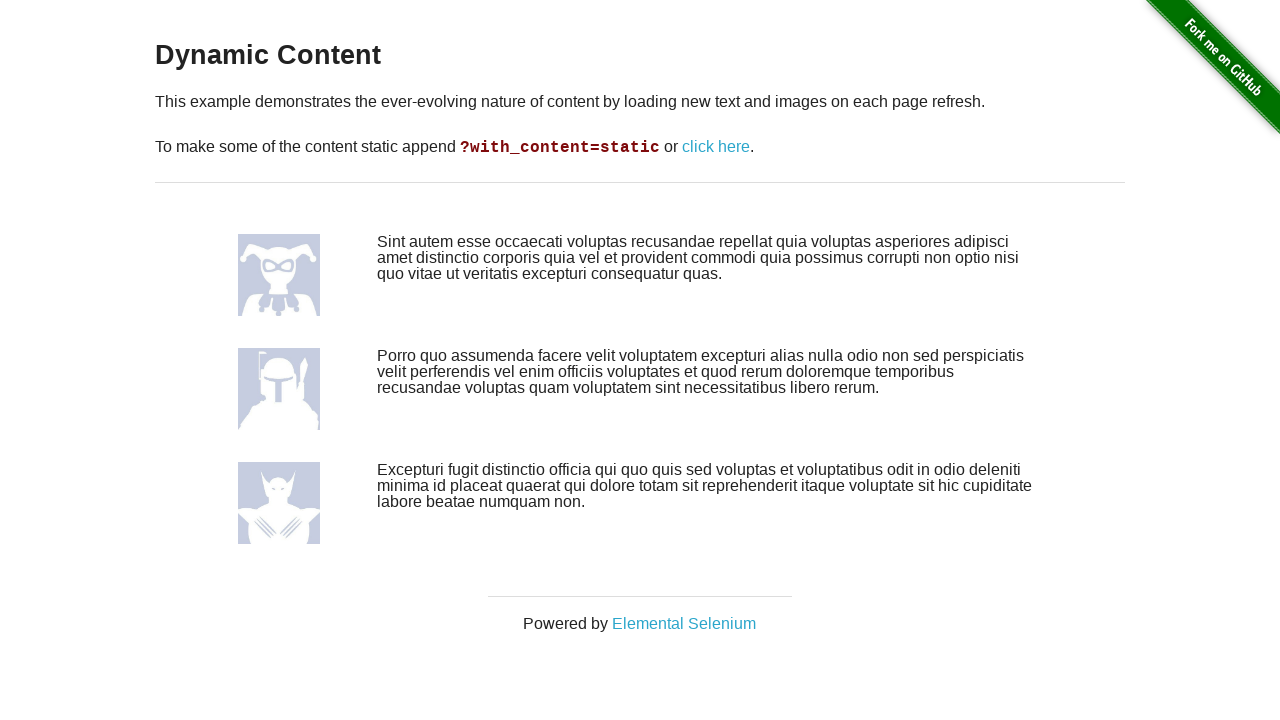